Tests filling out a form with username, password, country selection and submitting it

Starting URL: https://osstep.github.io/locator_getbyrole

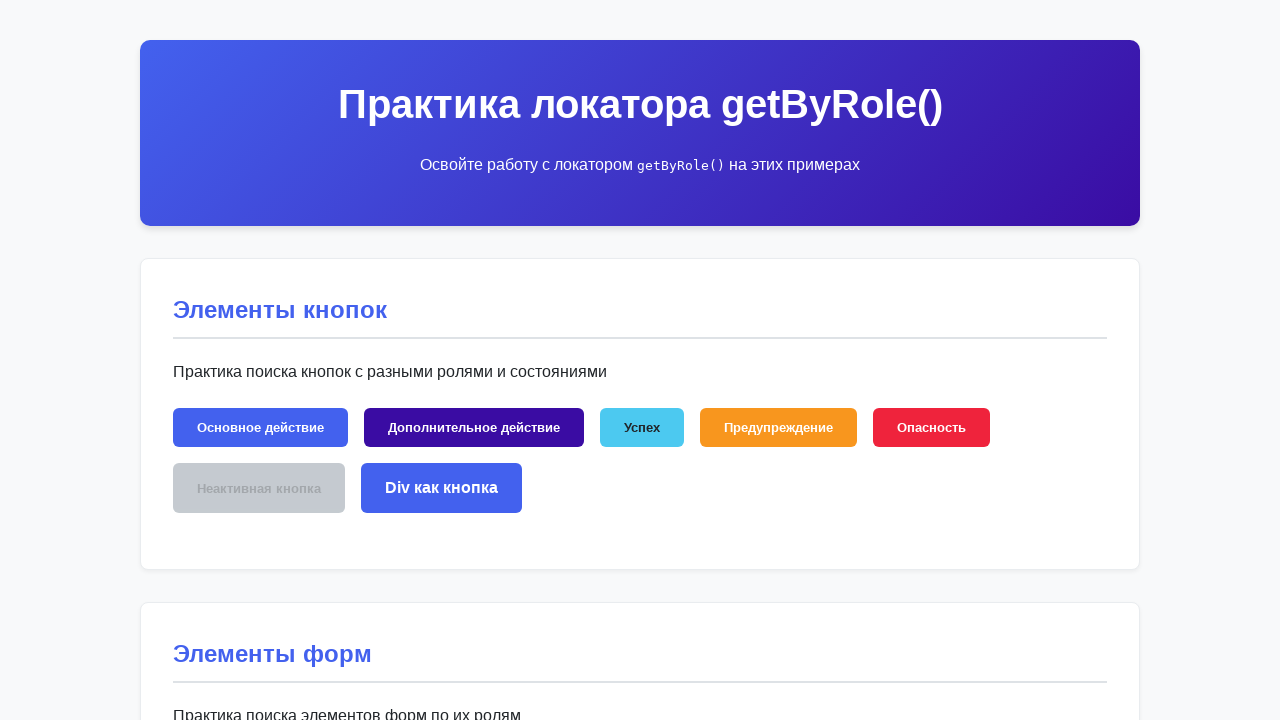

Filled username field with 'тест' on internal:role=textbox[name="Имя пользователя"i]
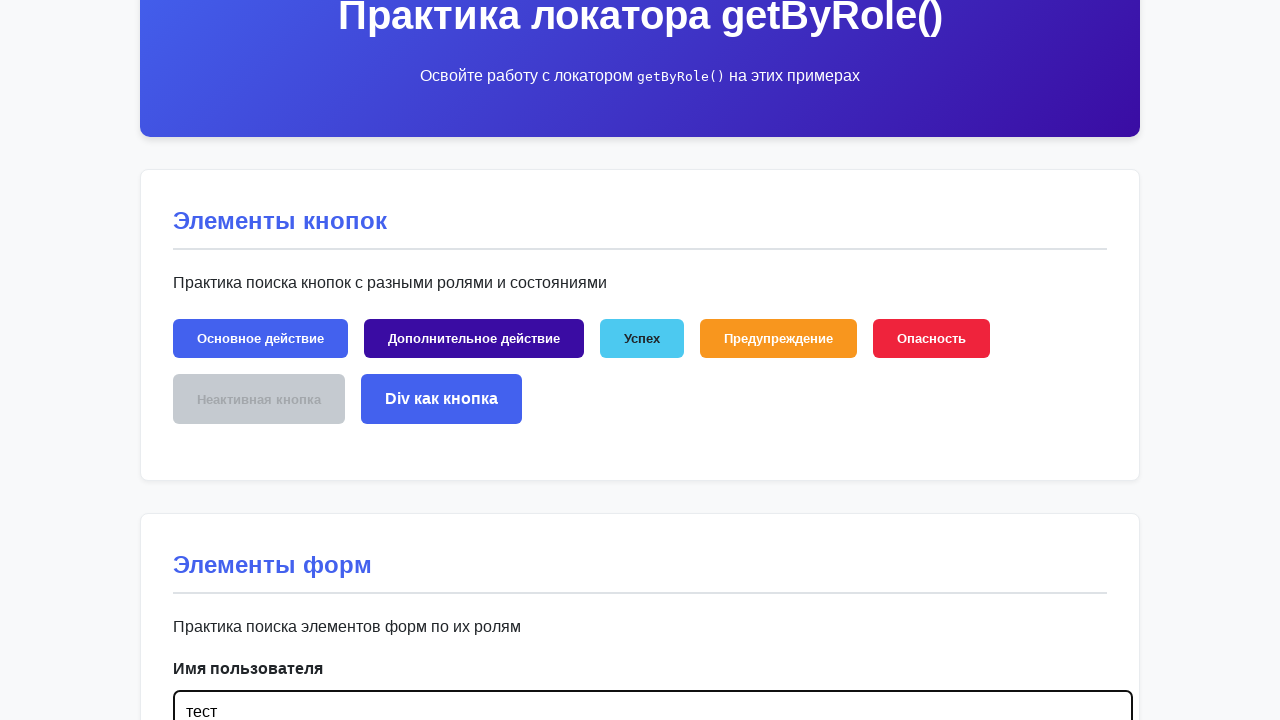

Filled password field with 'пароль123' on internal:role=textbox[name="Пароль"i]
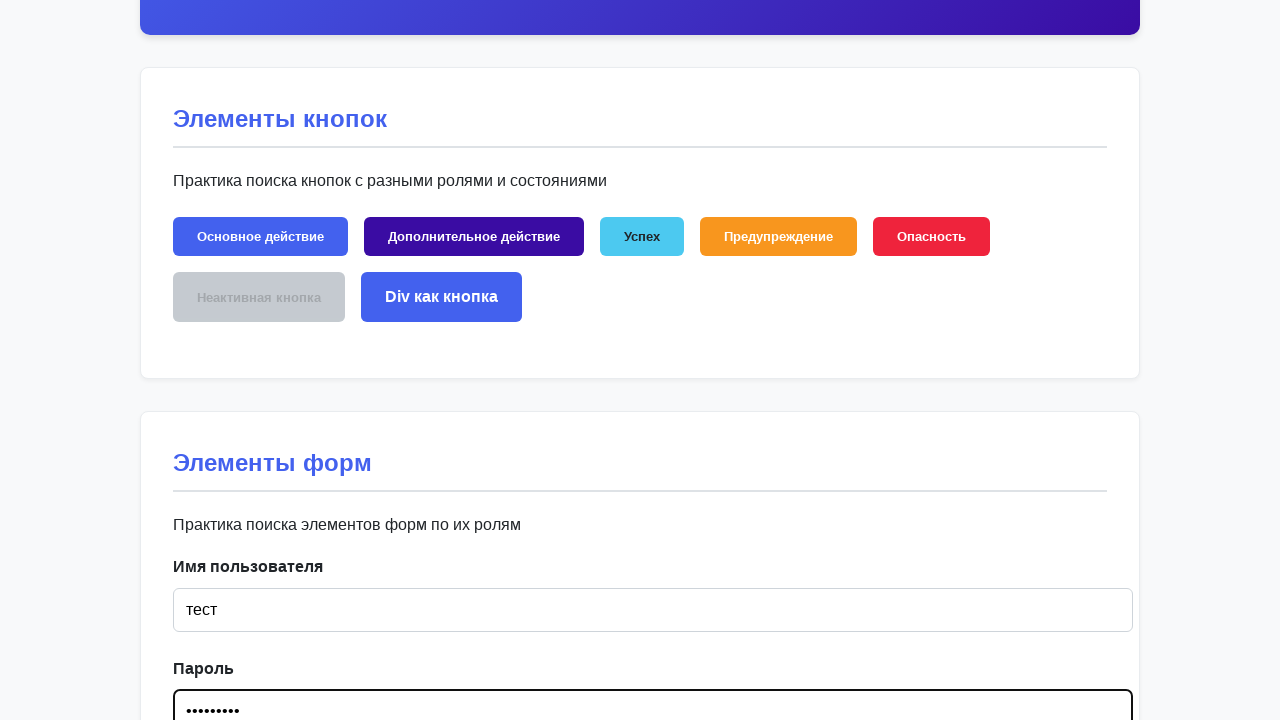

Selected Russia from country dropdown on internal:label="\u0421\u0442\u0440\u0430\u043d\u0430"i
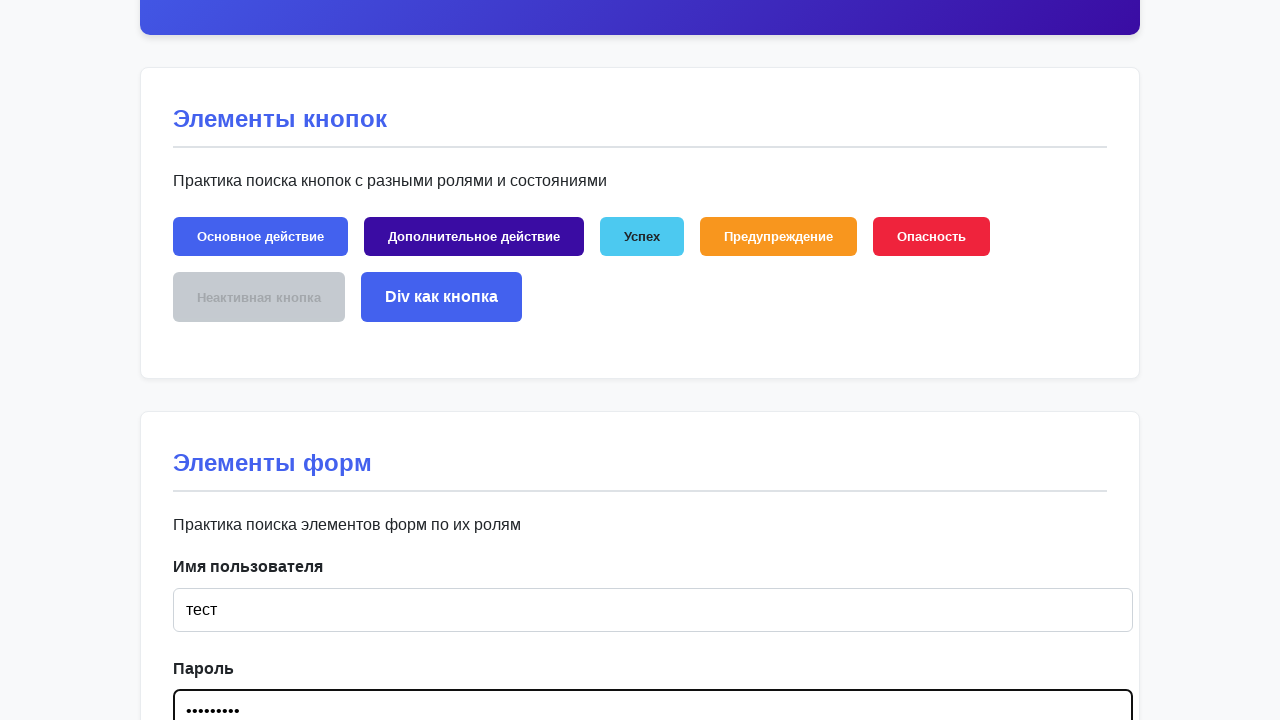

Clicked submit button to send form at (232, 360) on internal:role=button[name="Отправить"i]
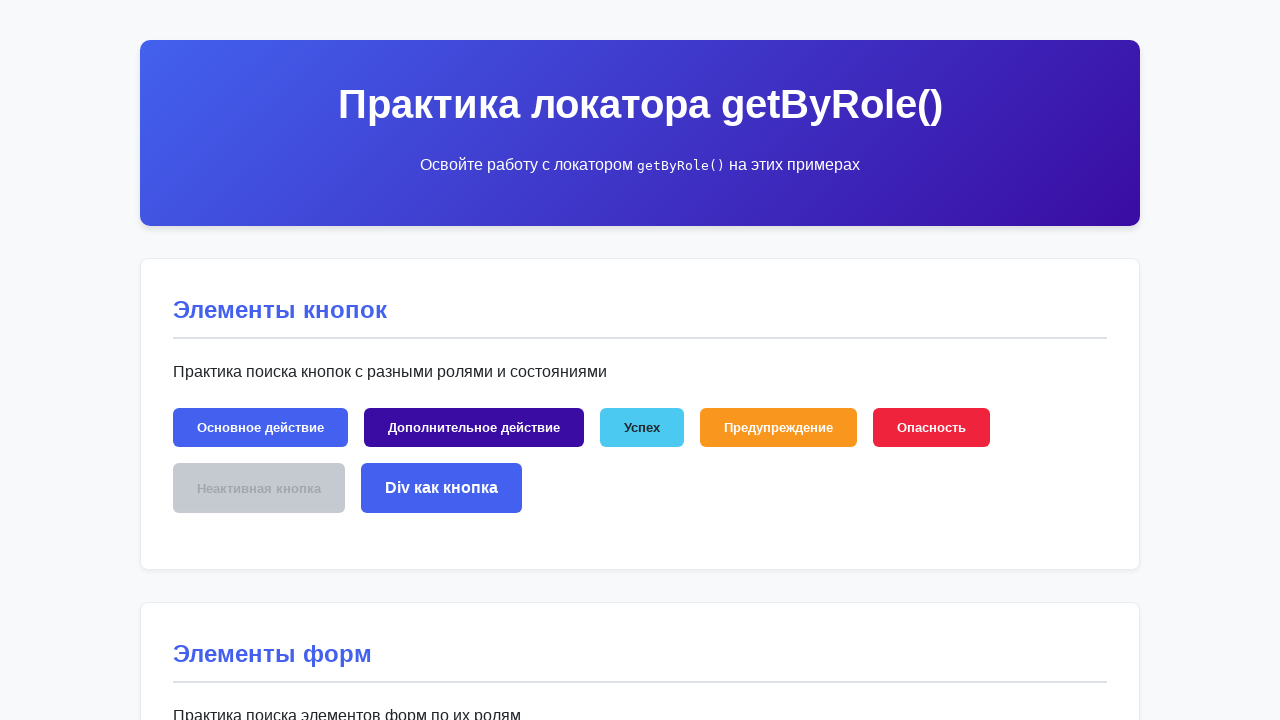

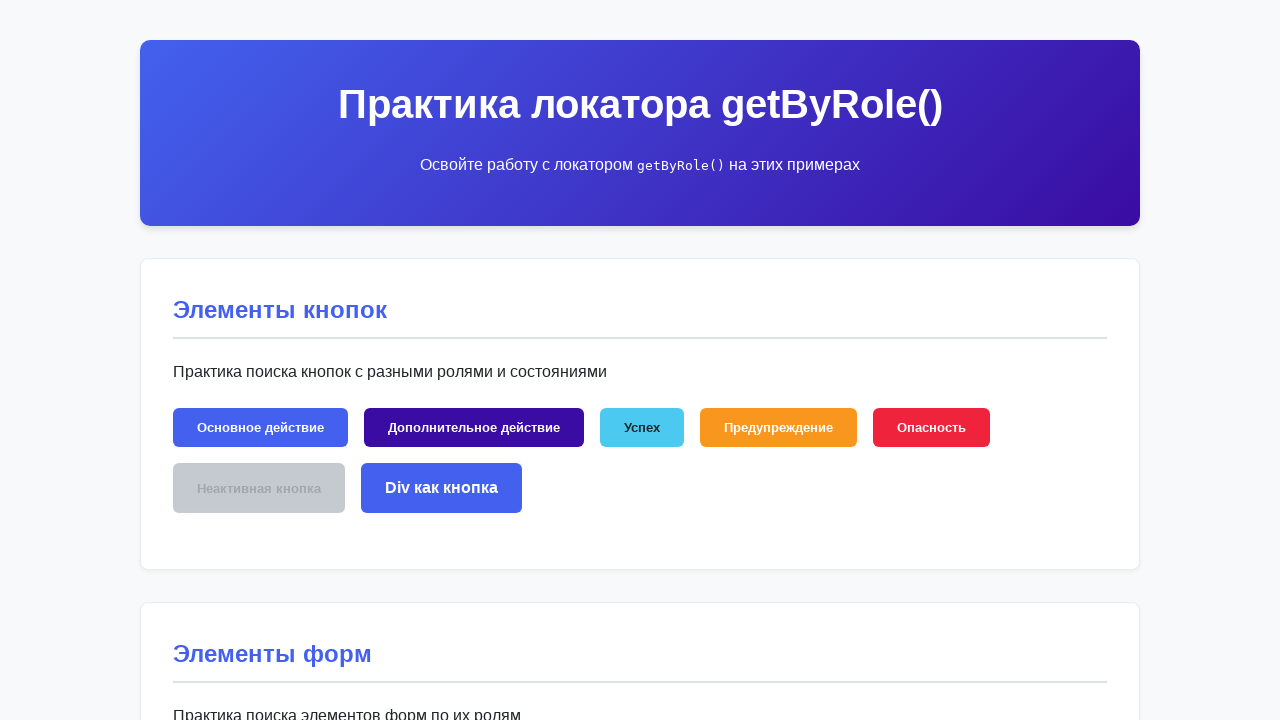